Navigates to Footlocker homepage and clicks on a link element, then verifies the navigation occurred by checking the current URL.

Starting URL: https://www.footlocker.com/

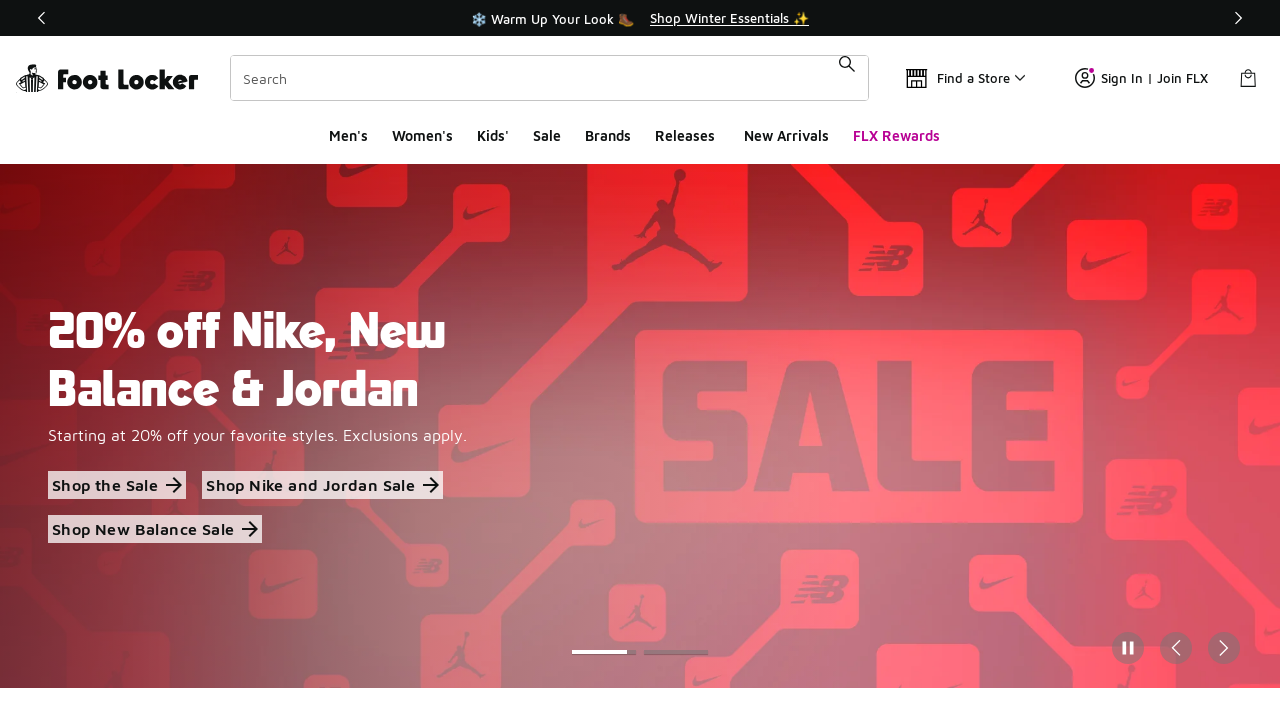

Waited for link element to be visible on Footlocker homepage
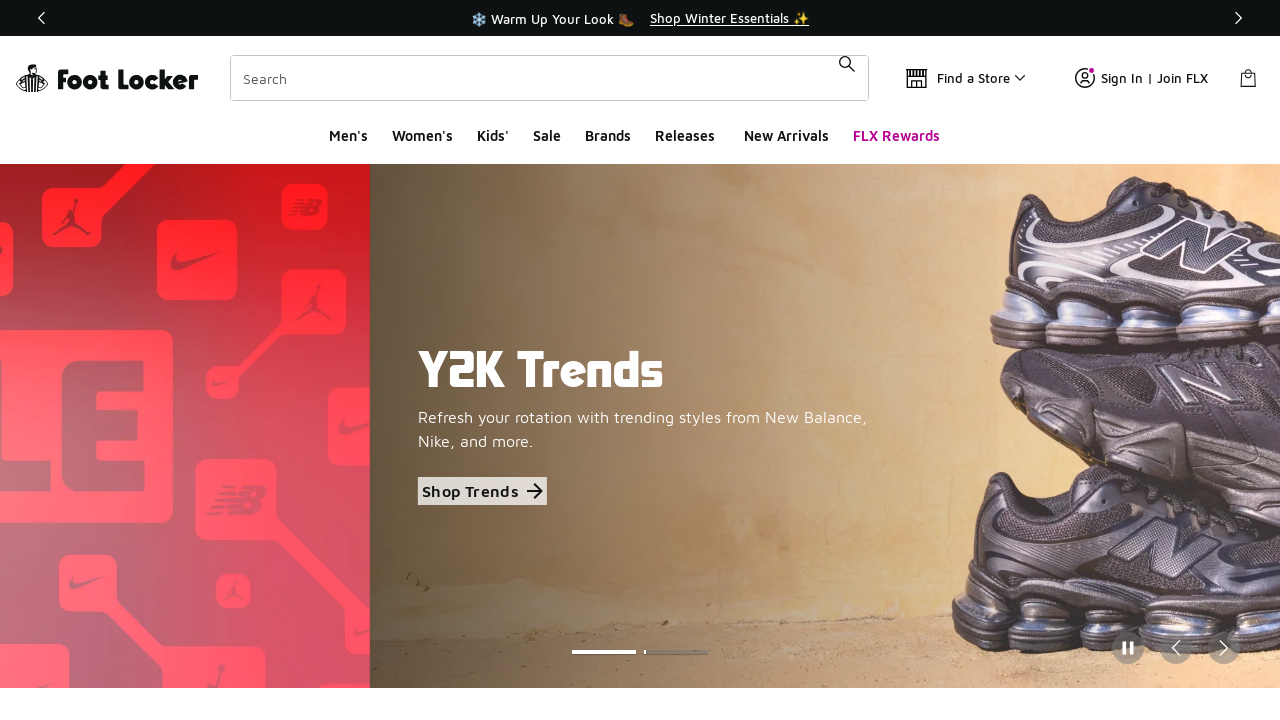

Clicked on the link element at (107, 78) on .Link
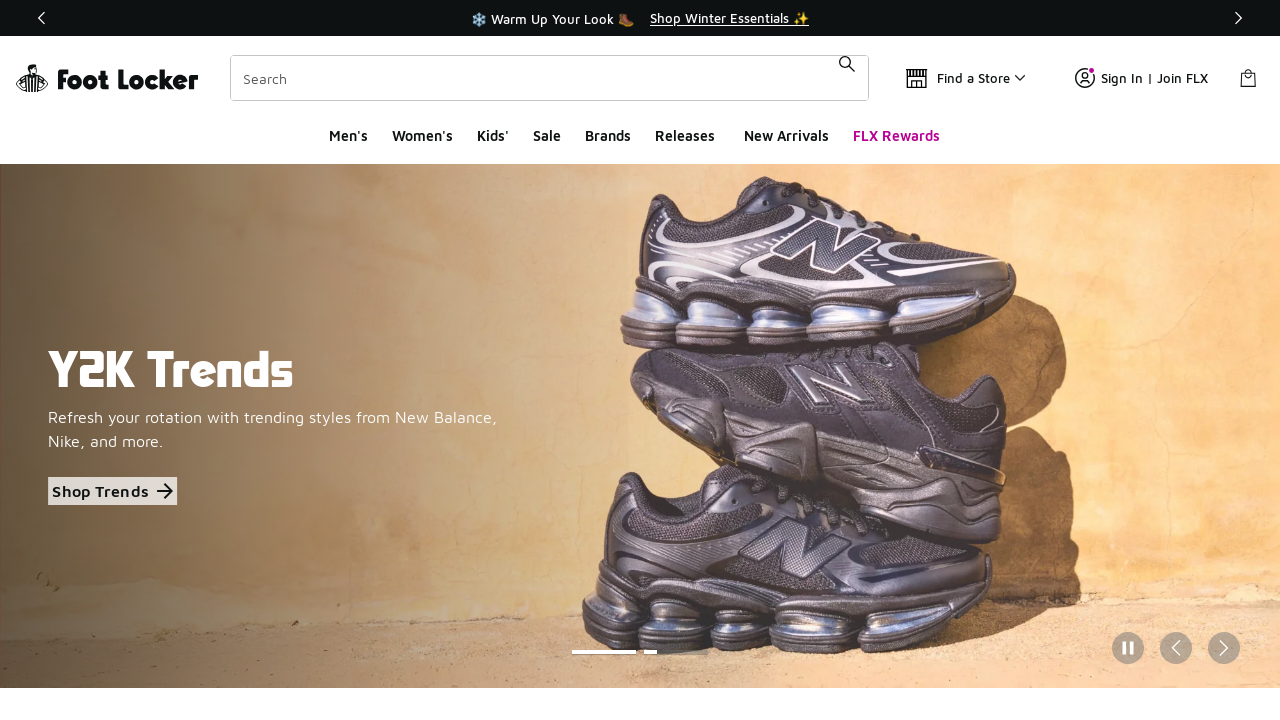

Navigation completed and page fully loaded
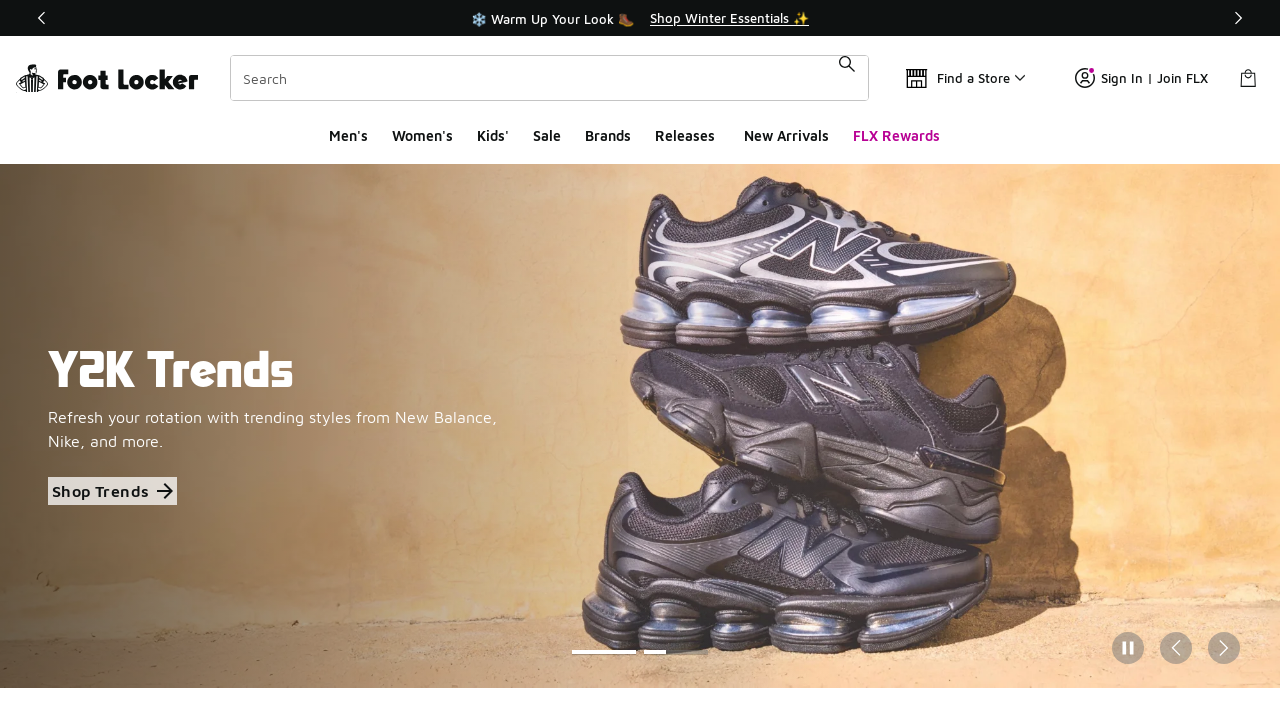

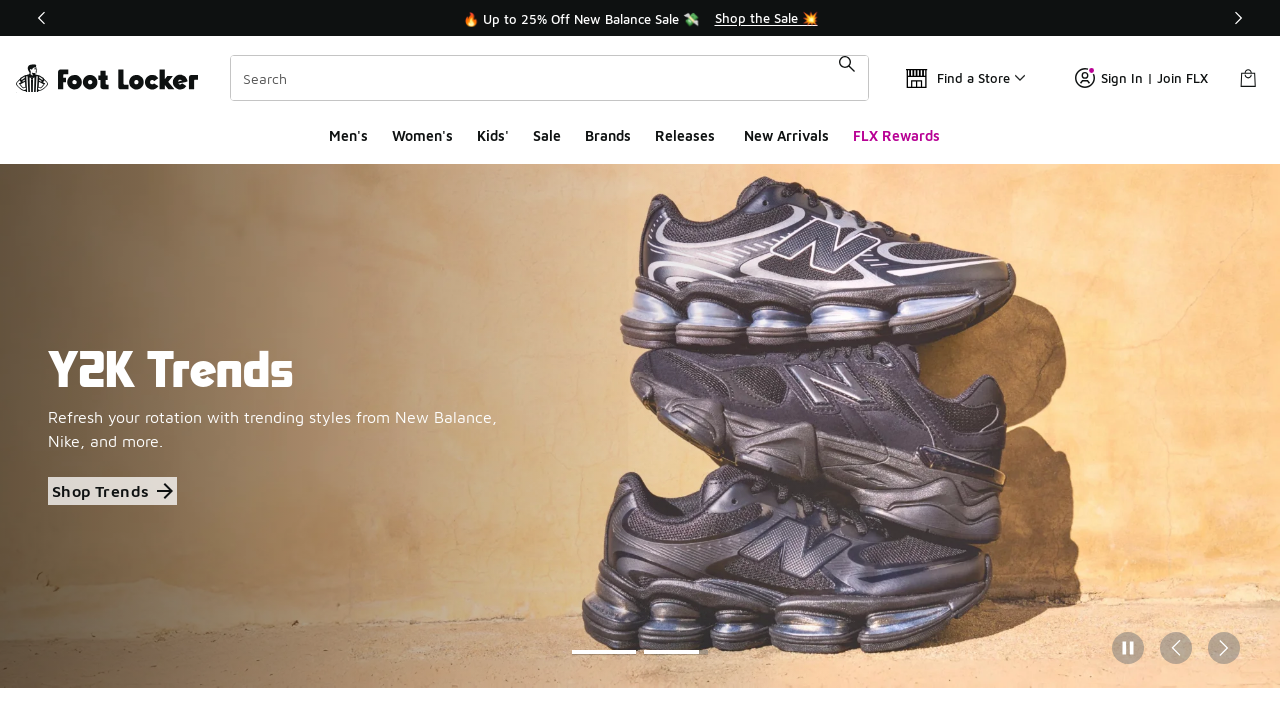